Tests the bookstore search functionality by searching for a partial title "Test" and verifying that multiple matching books are returned.

Starting URL: https://automationbookstore.dev/

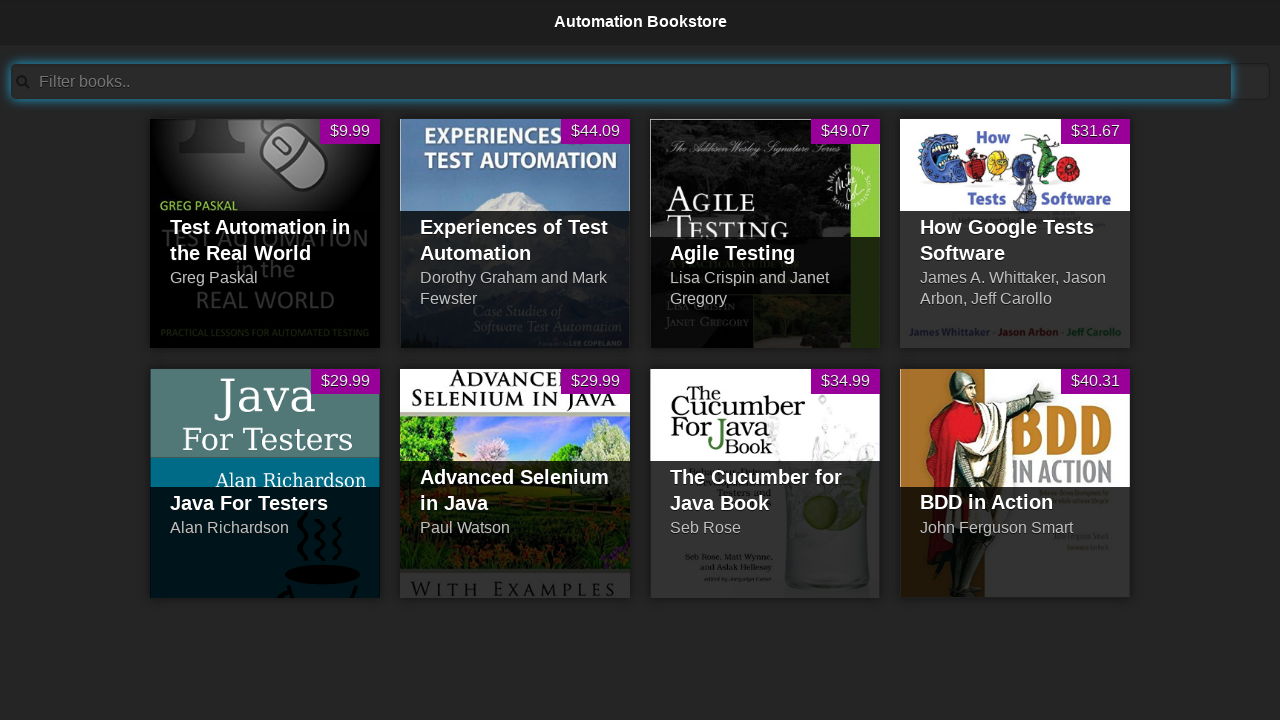

Cleared the search field on #searchBar
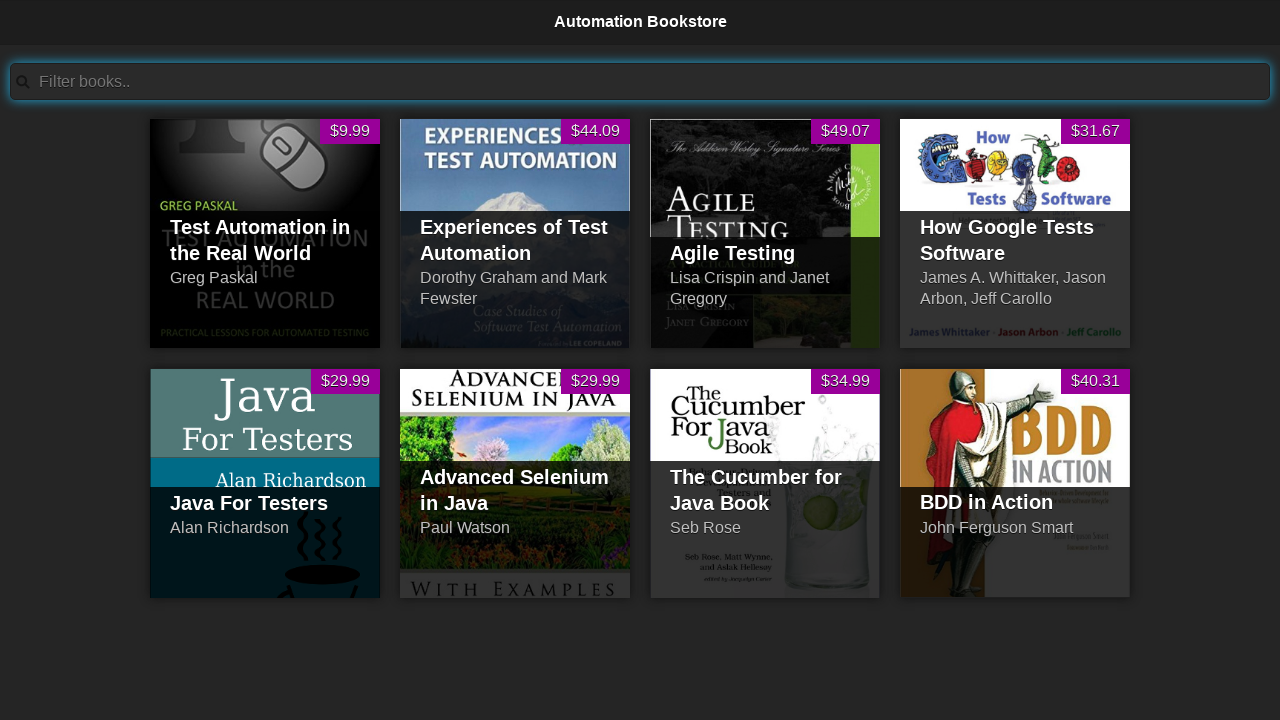

Filled search field with partial title 'Test' on #searchBar
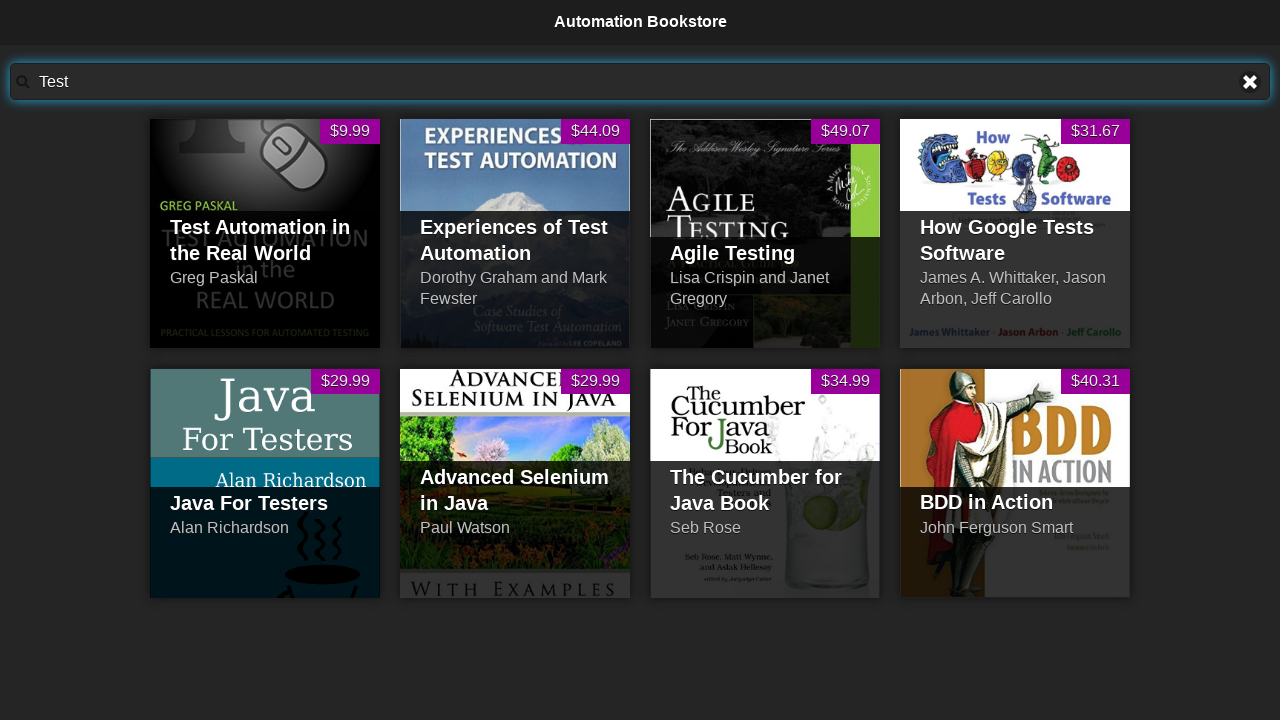

Waited for search results to filter
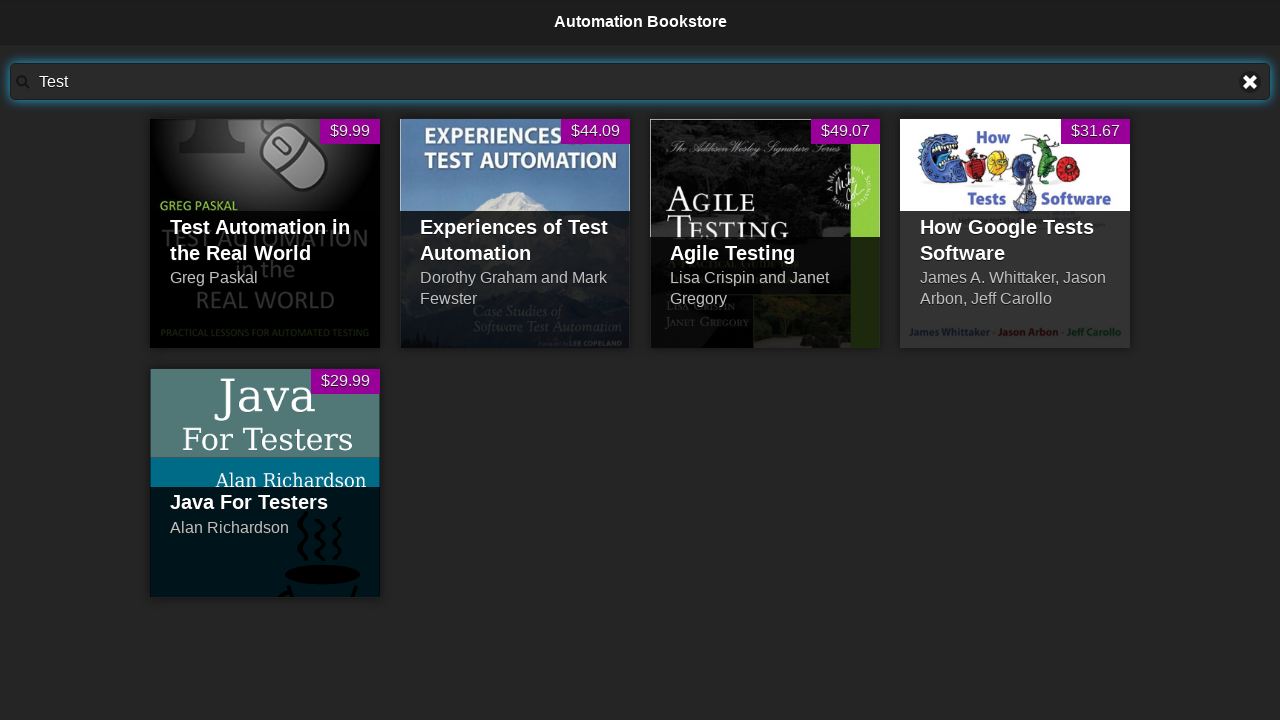

Verified that 5 books containing 'Test' in the title are displayed
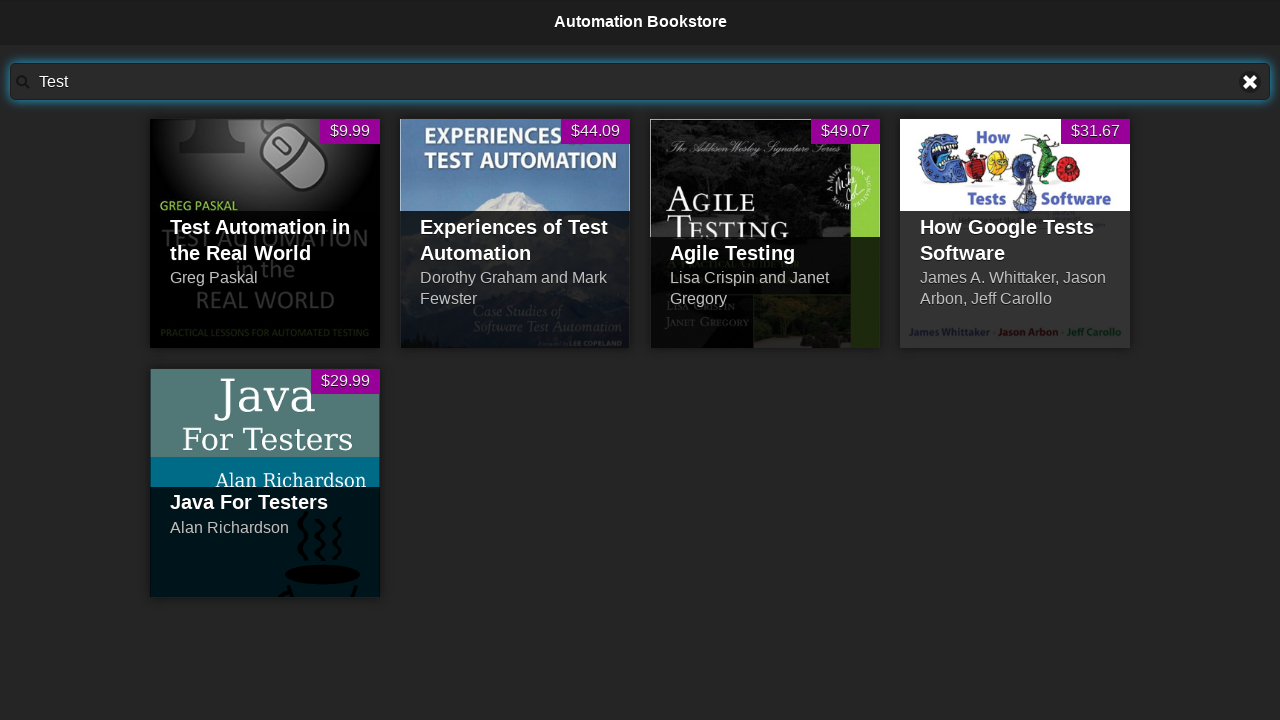

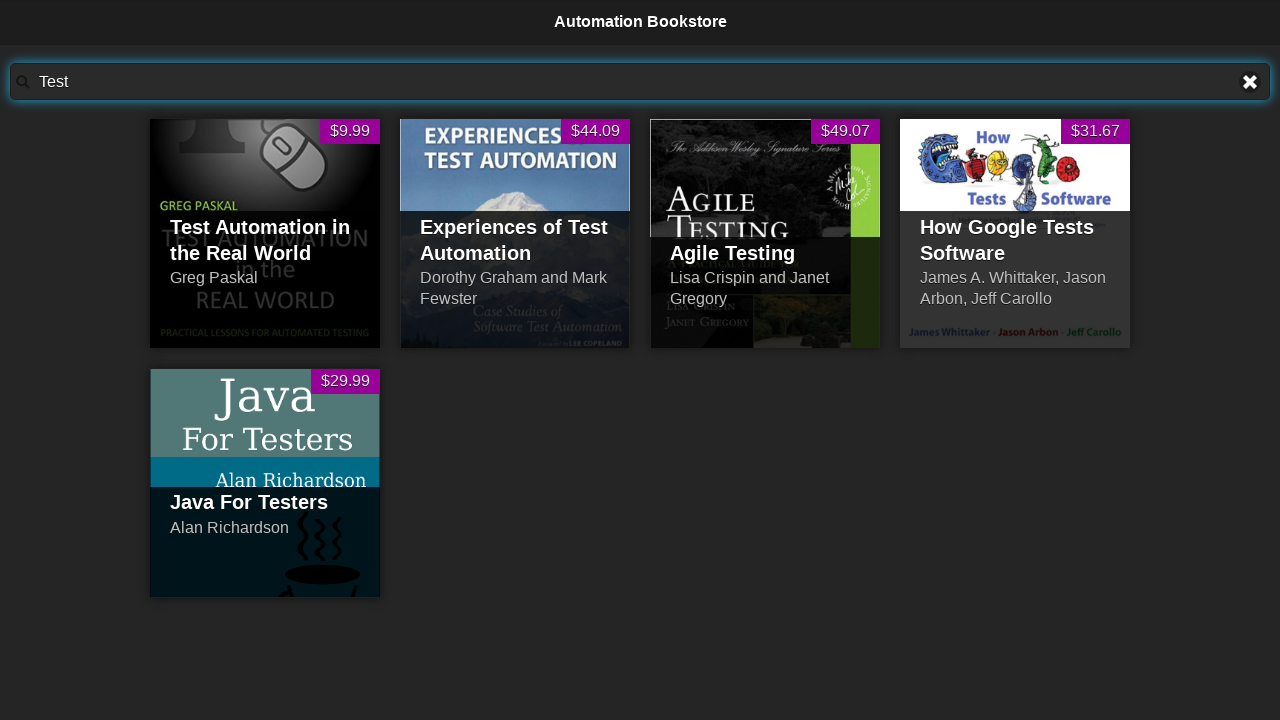